Tests that new items are appended to the bottom of the todo list and the counter displays correctly

Starting URL: https://demo.playwright.dev/todomvc

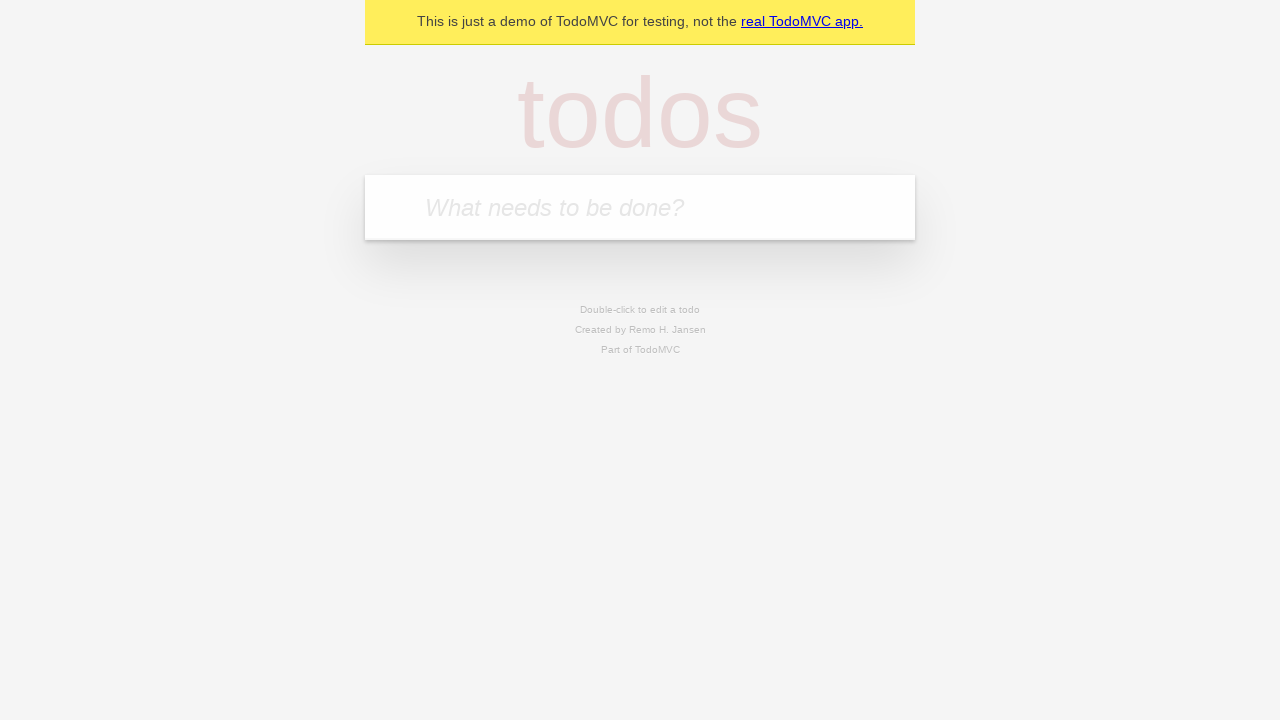

Located the todo input field
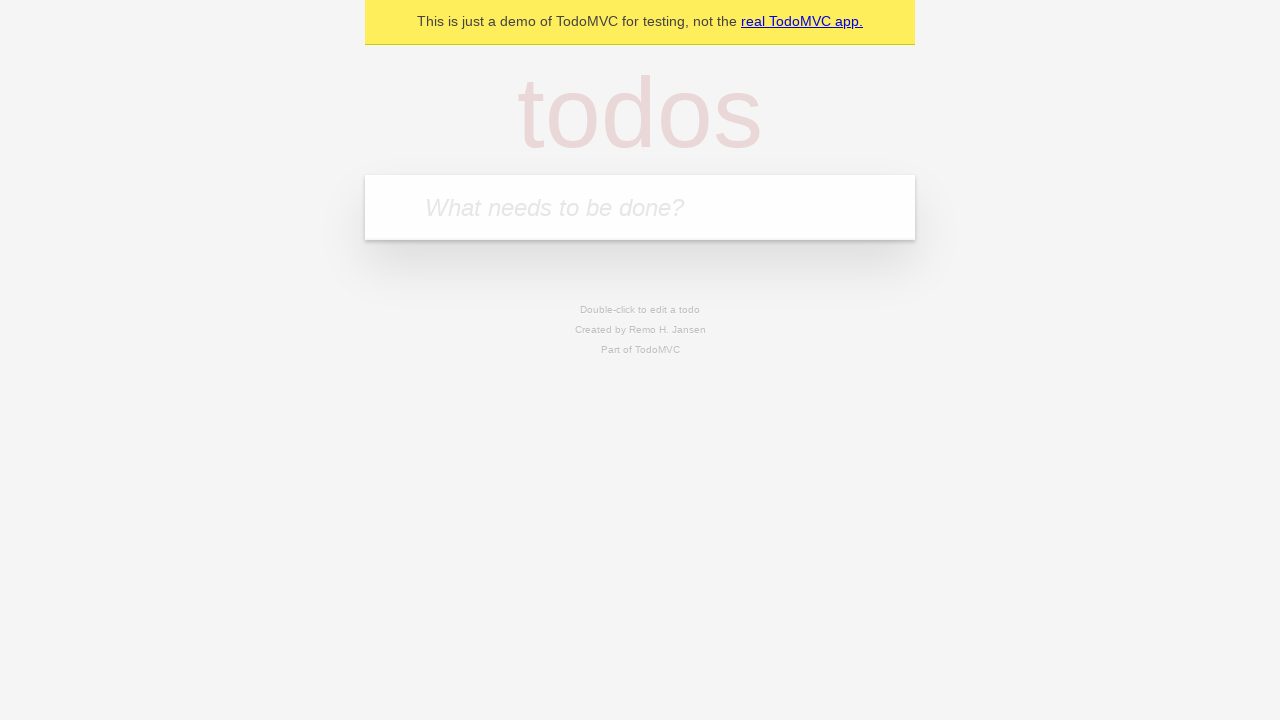

Filled todo input with 'buy some cheese' on internal:attr=[placeholder="What needs to be done?"i]
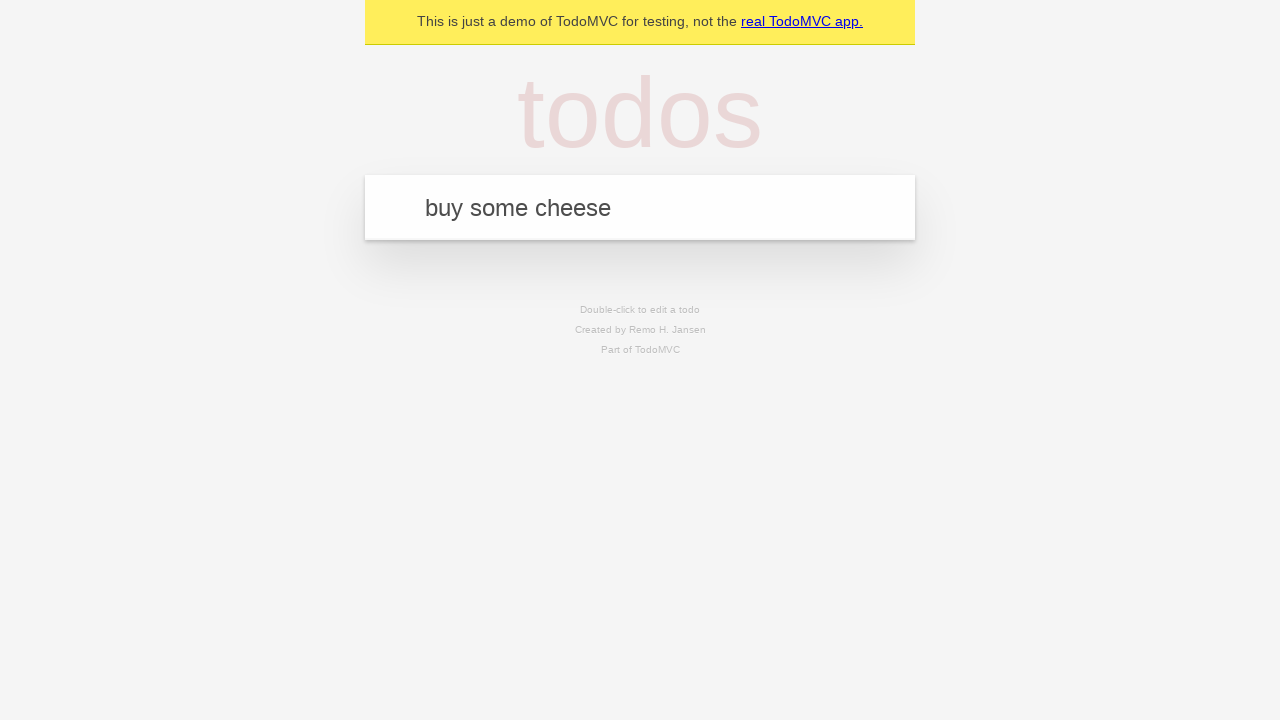

Pressed Enter to add first todo item on internal:attr=[placeholder="What needs to be done?"i]
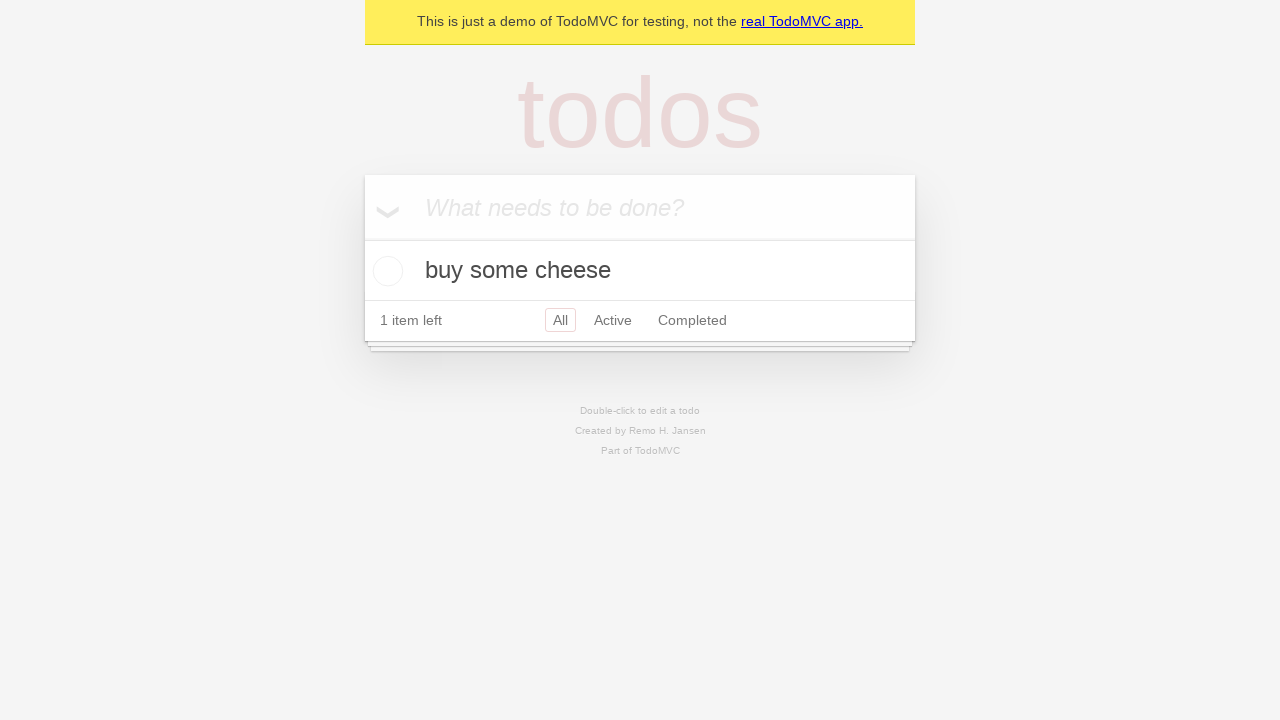

Filled todo input with 'feed the cat' on internal:attr=[placeholder="What needs to be done?"i]
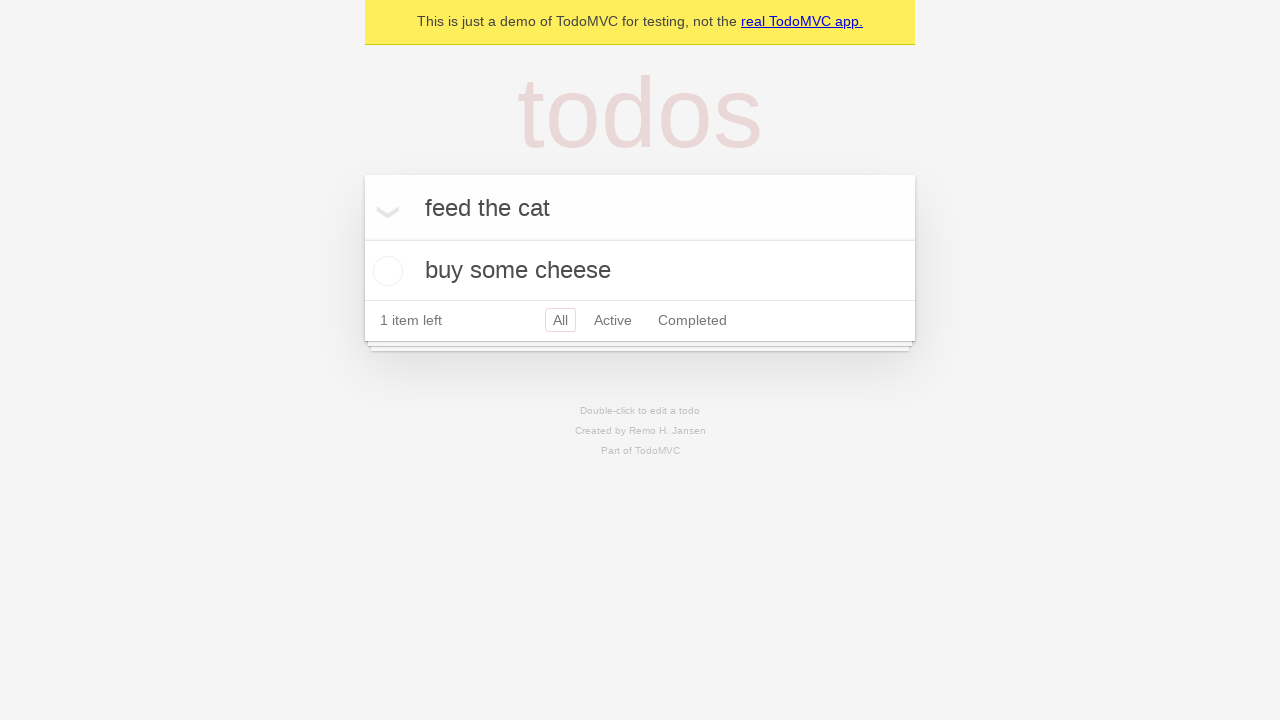

Pressed Enter to add second todo item on internal:attr=[placeholder="What needs to be done?"i]
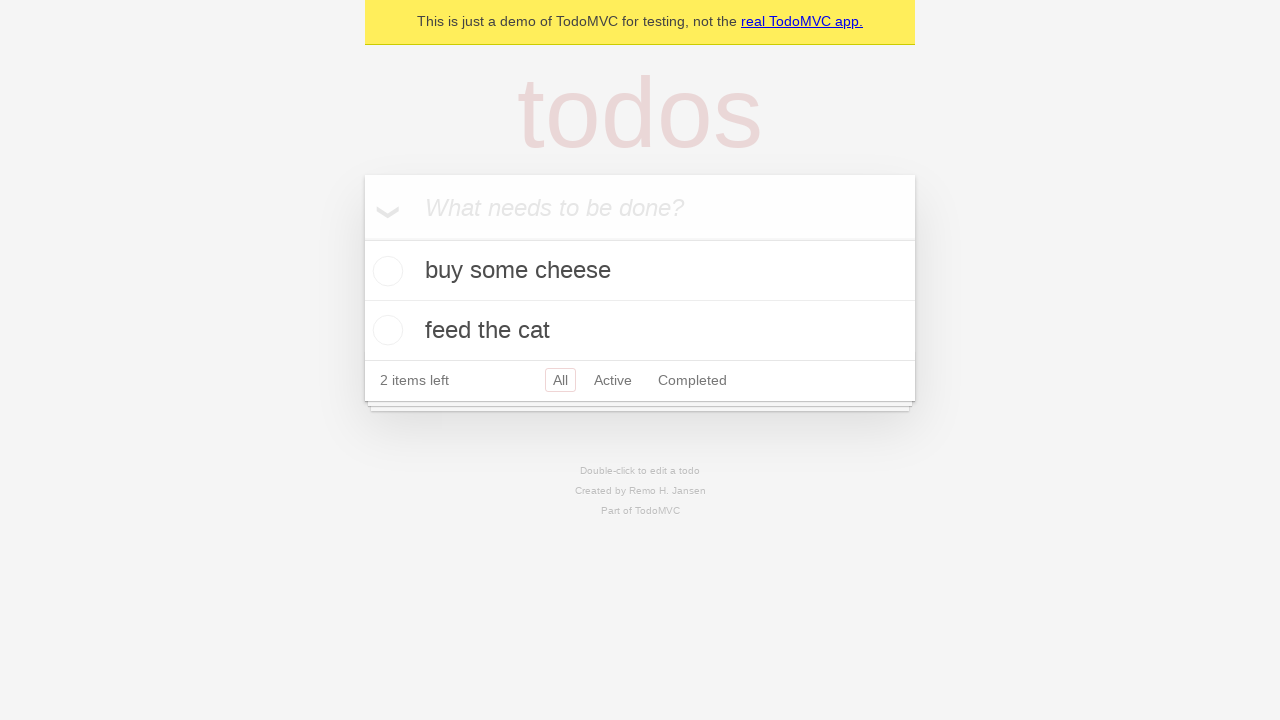

Filled todo input with 'book a doctors appointment' on internal:attr=[placeholder="What needs to be done?"i]
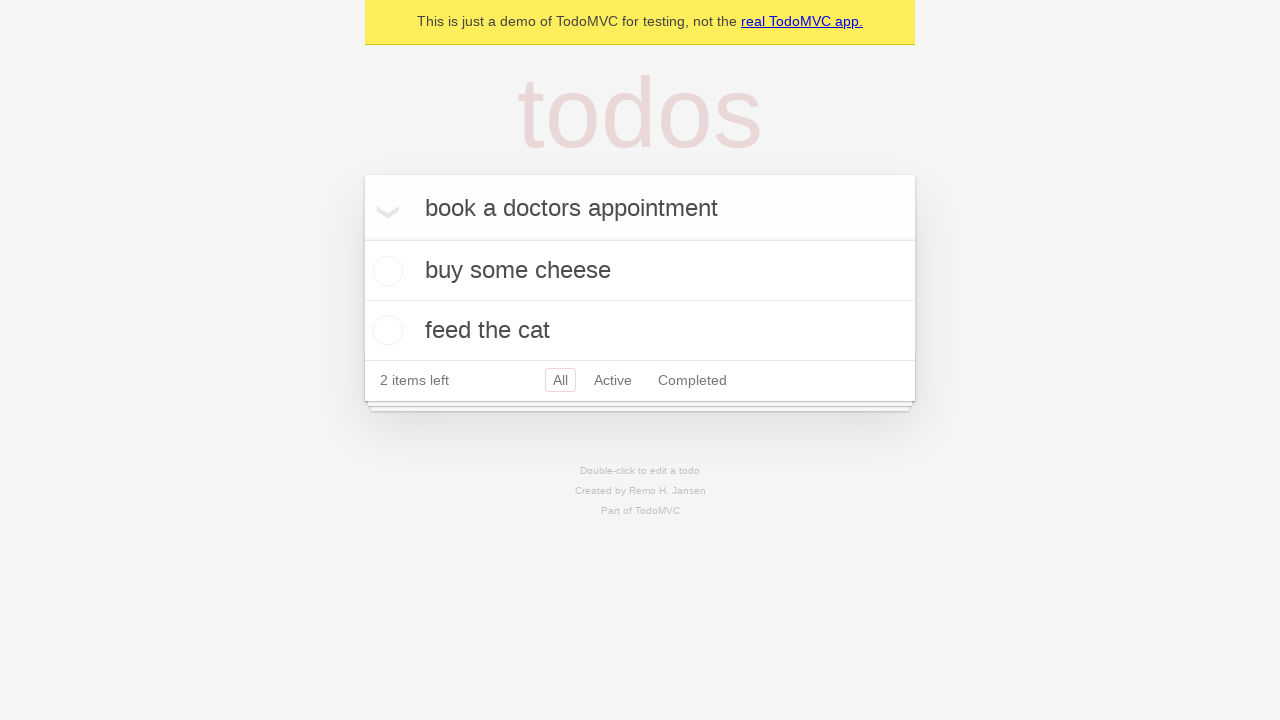

Pressed Enter to add third todo item on internal:attr=[placeholder="What needs to be done?"i]
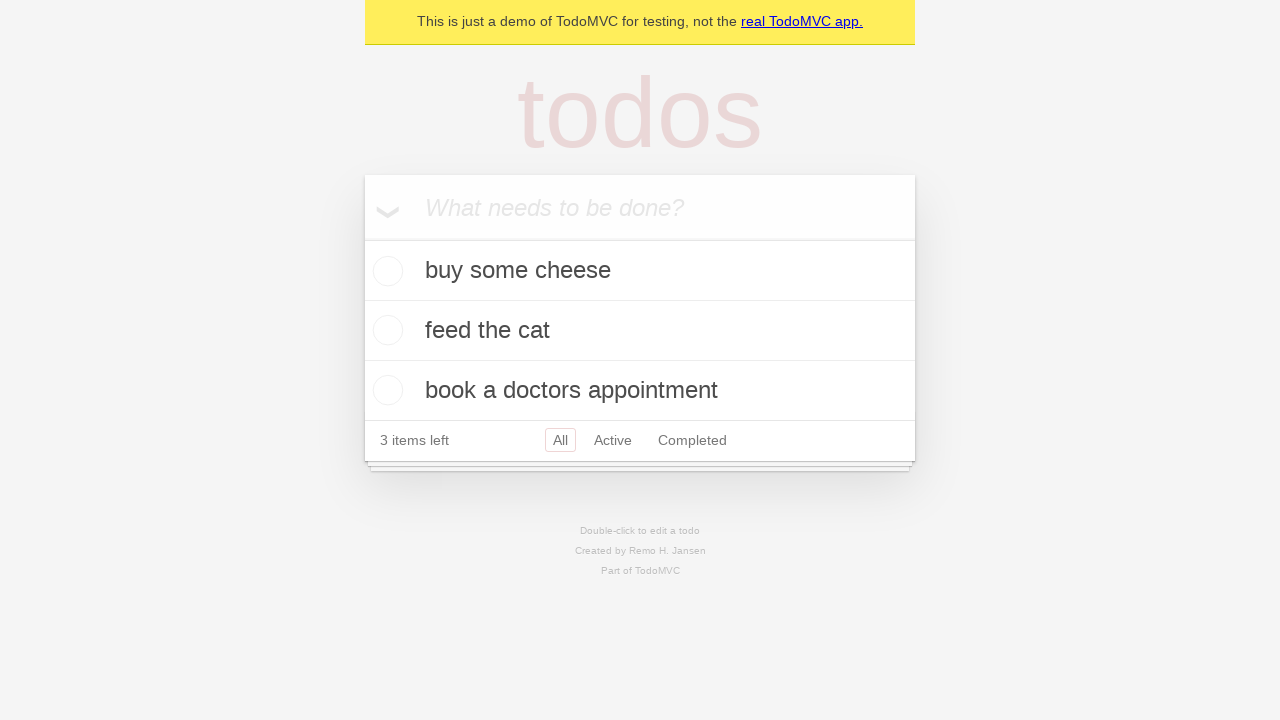

Verified that counter displays '3 items left'
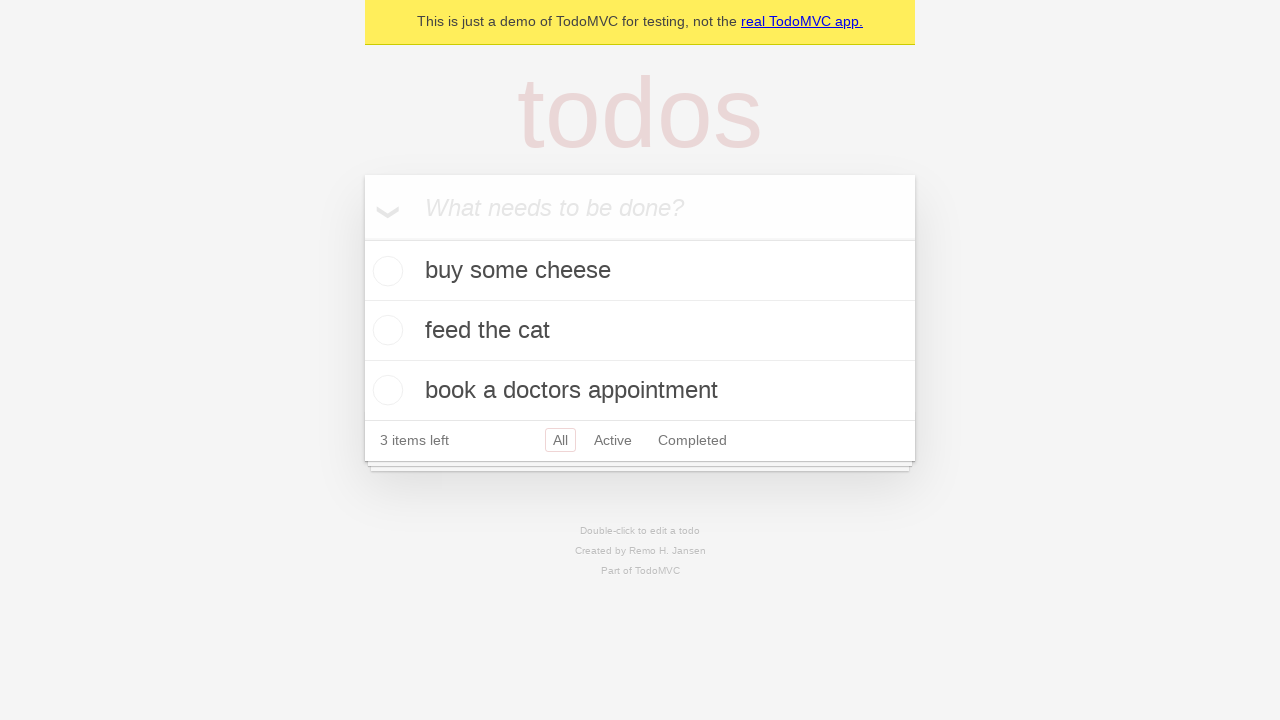

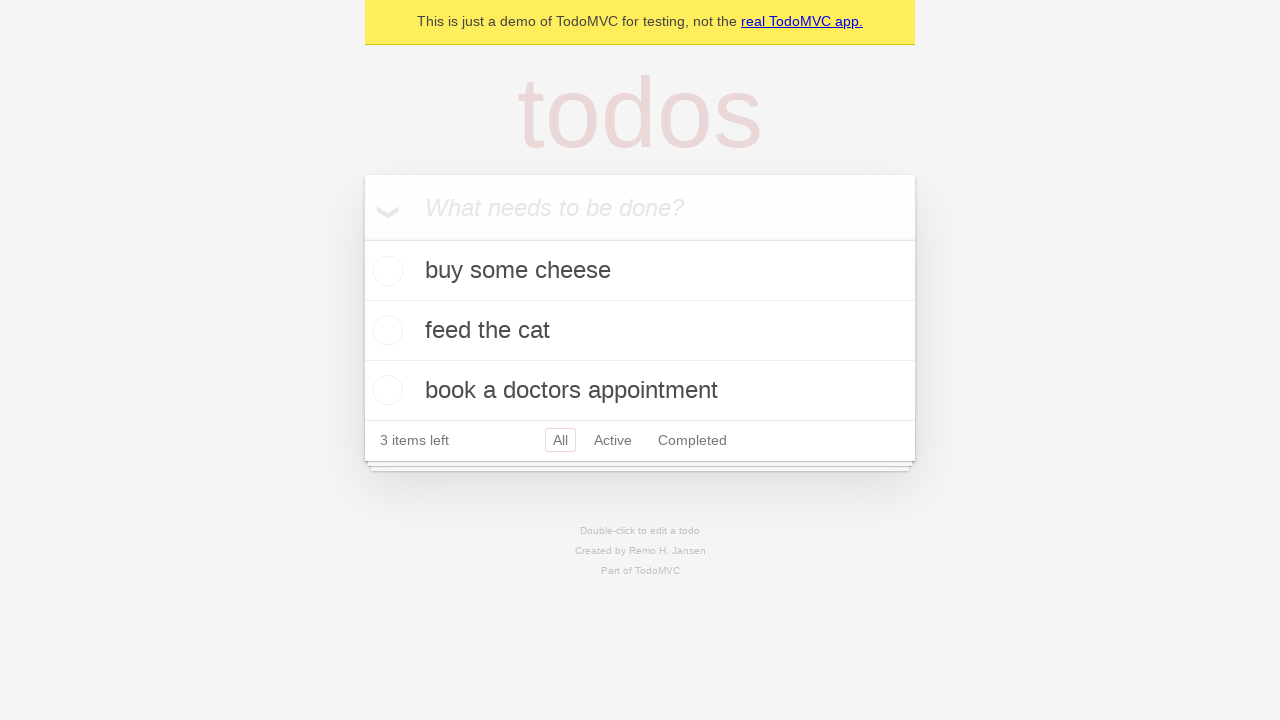